Tests the Python.org search functionality by entering "pycon" as a search query and verifying results are returned

Starting URL: http://www.python.org

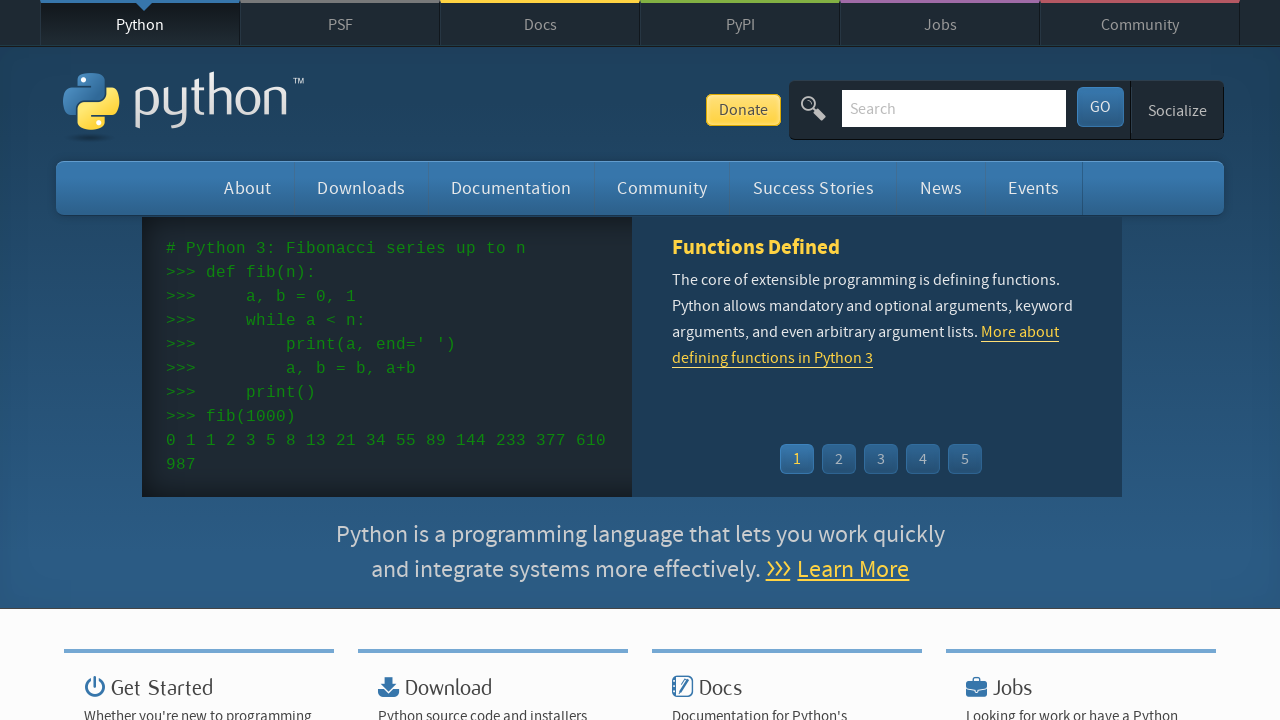

Verified 'Python' is in the page title
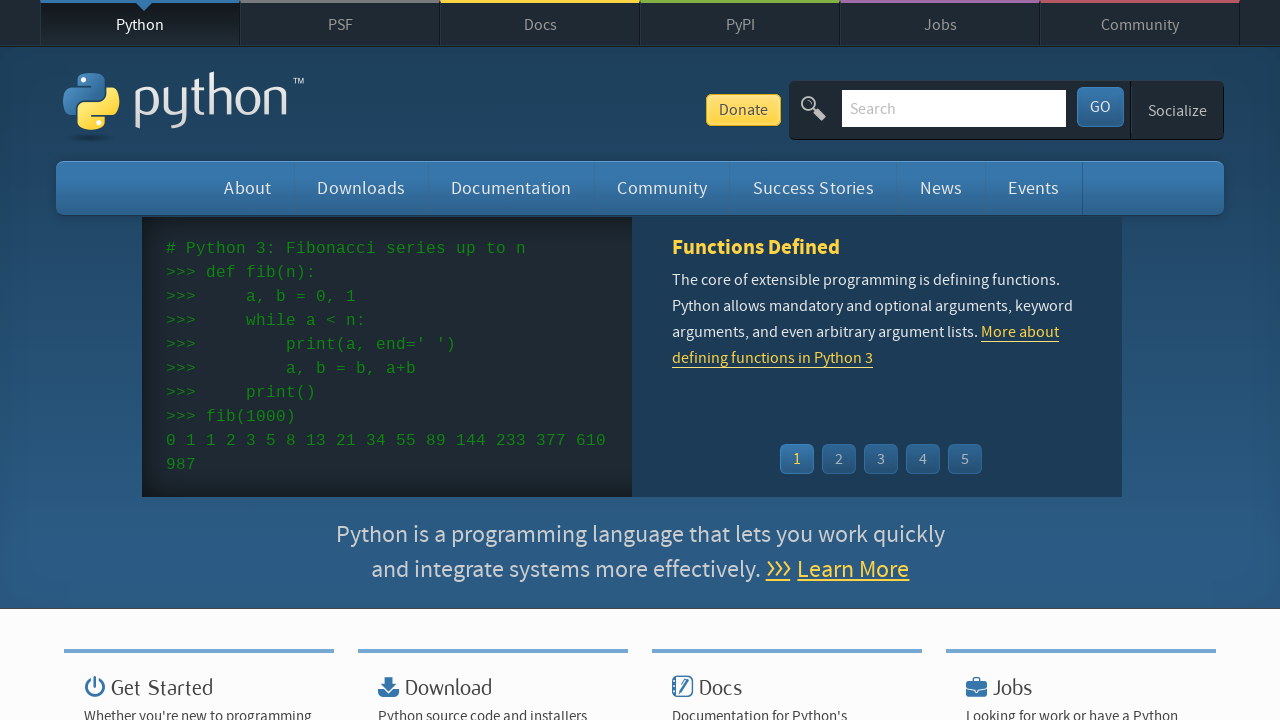

Filled search box with 'pycon' on input[name='q']
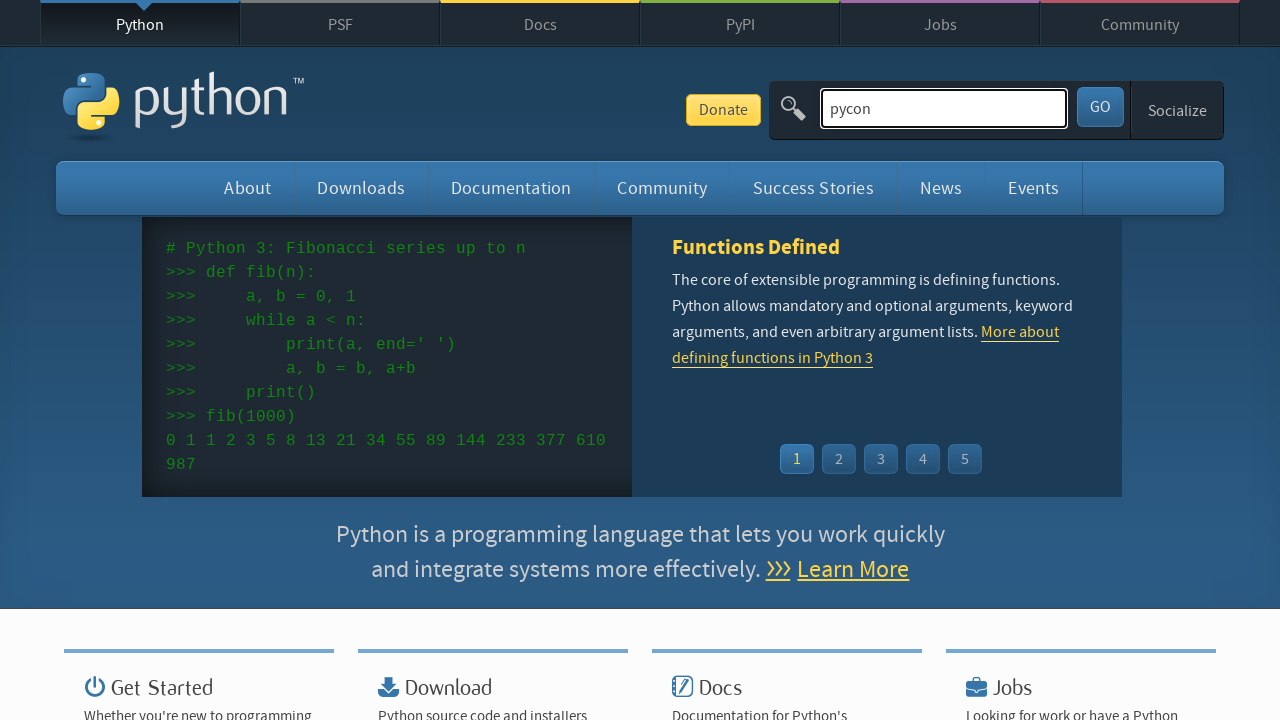

Pressed Enter to submit search query on input[name='q']
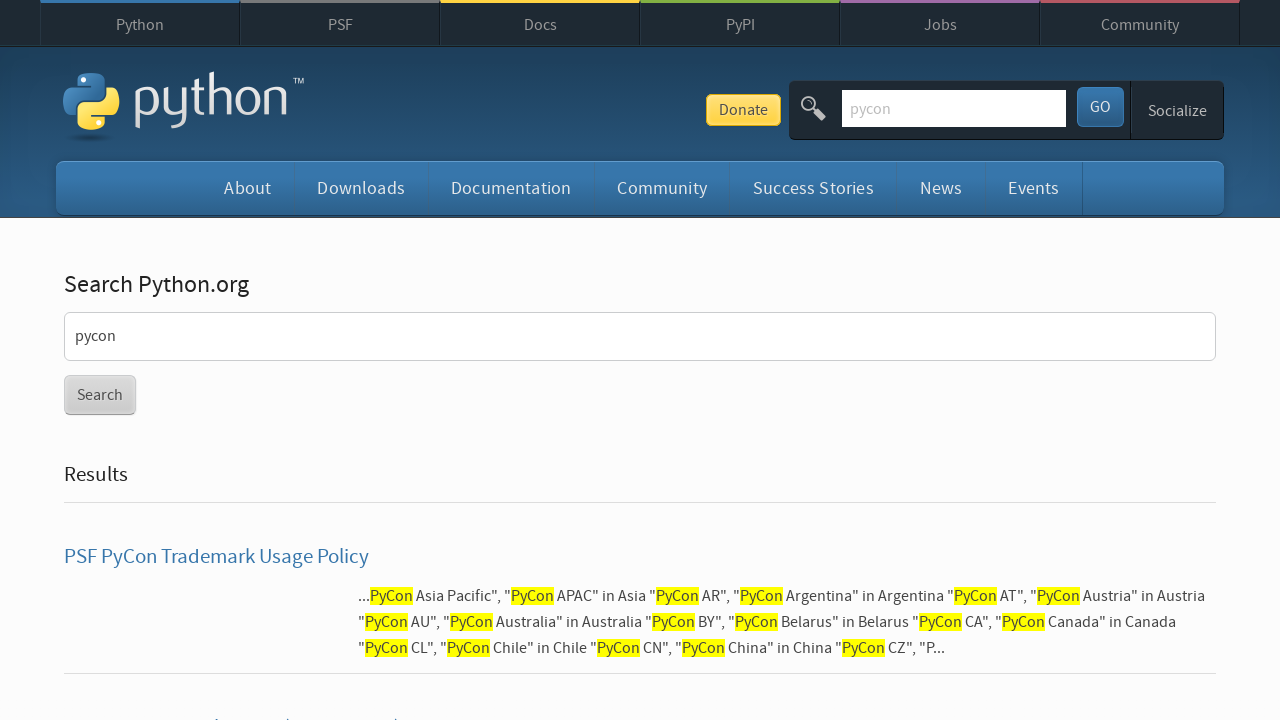

Waited for network idle after search submission
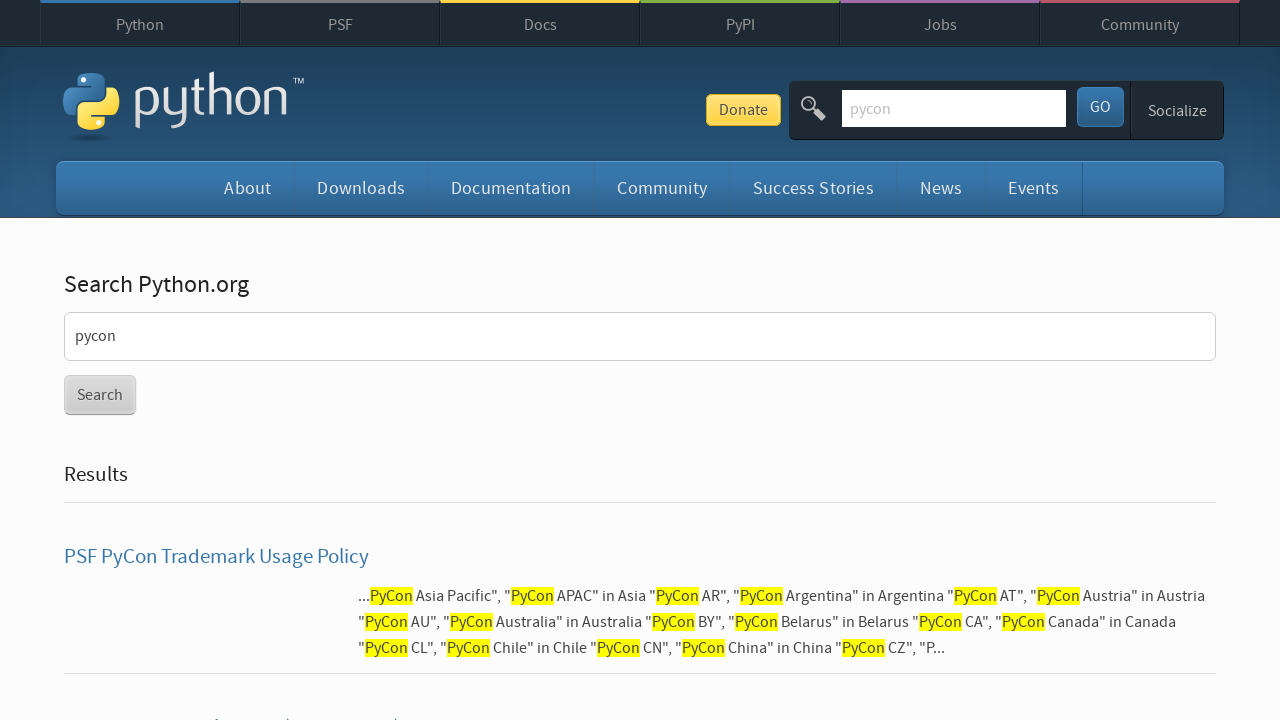

Verified search results were returned (no 'No results found' message)
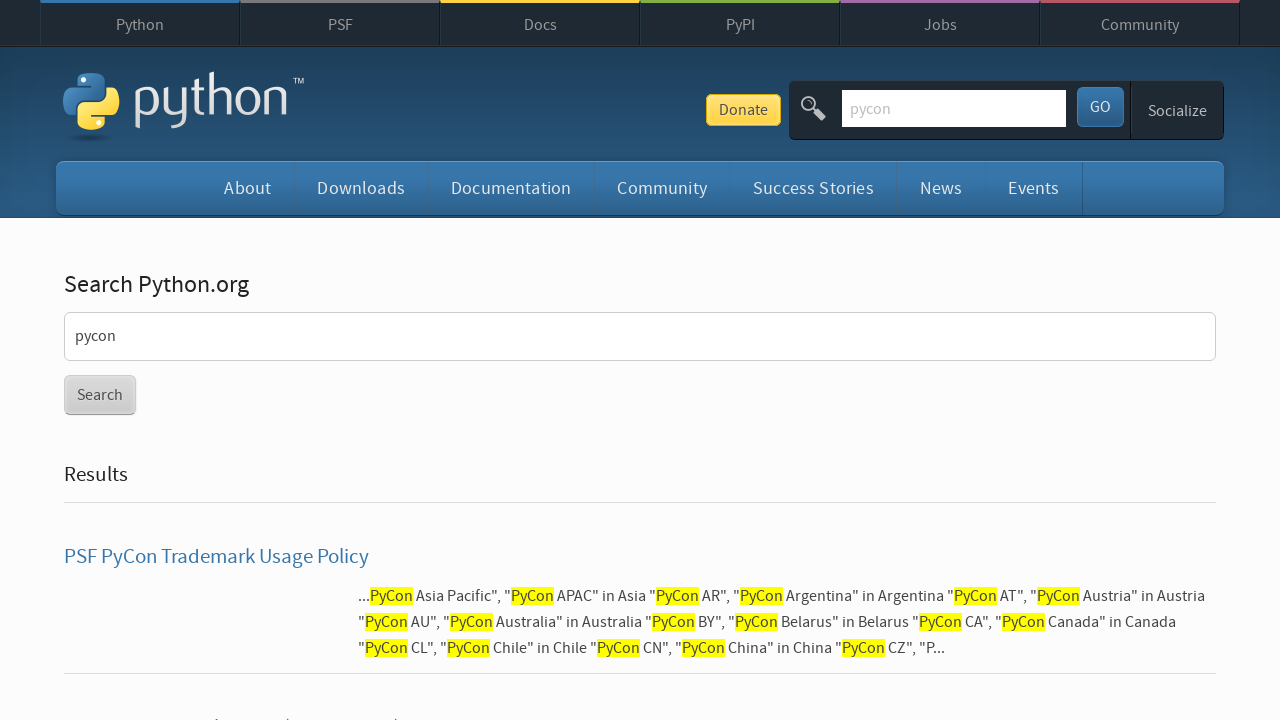

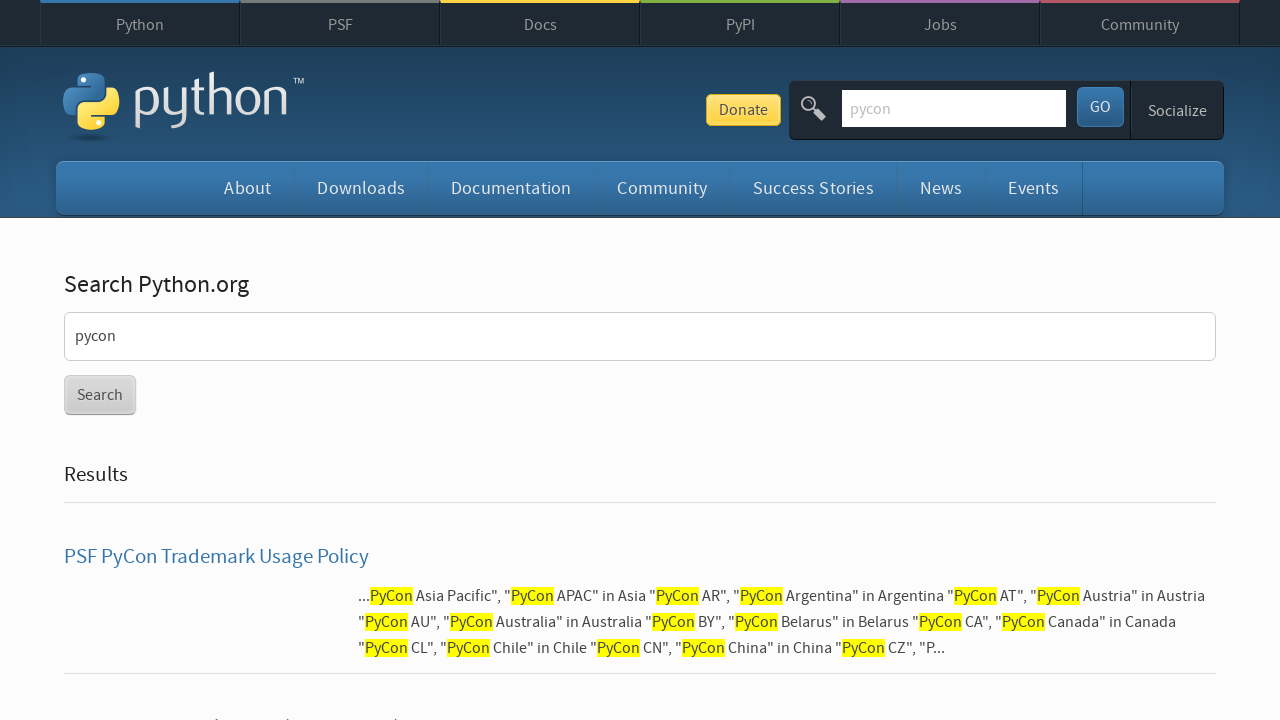